Tests right-click functionality by performing a right-click action on a button element

Starting URL: http://swisnl.github.io/jQuery-contextMenu/demo.html

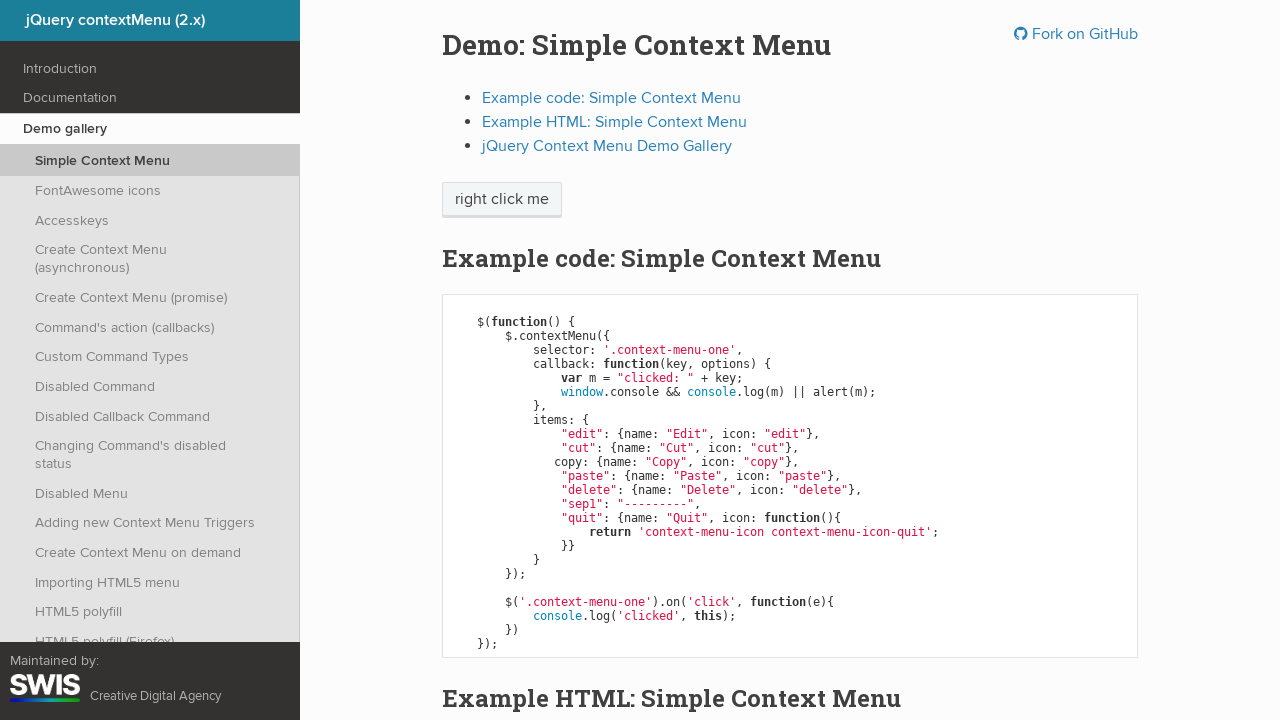

Located the right-click button element
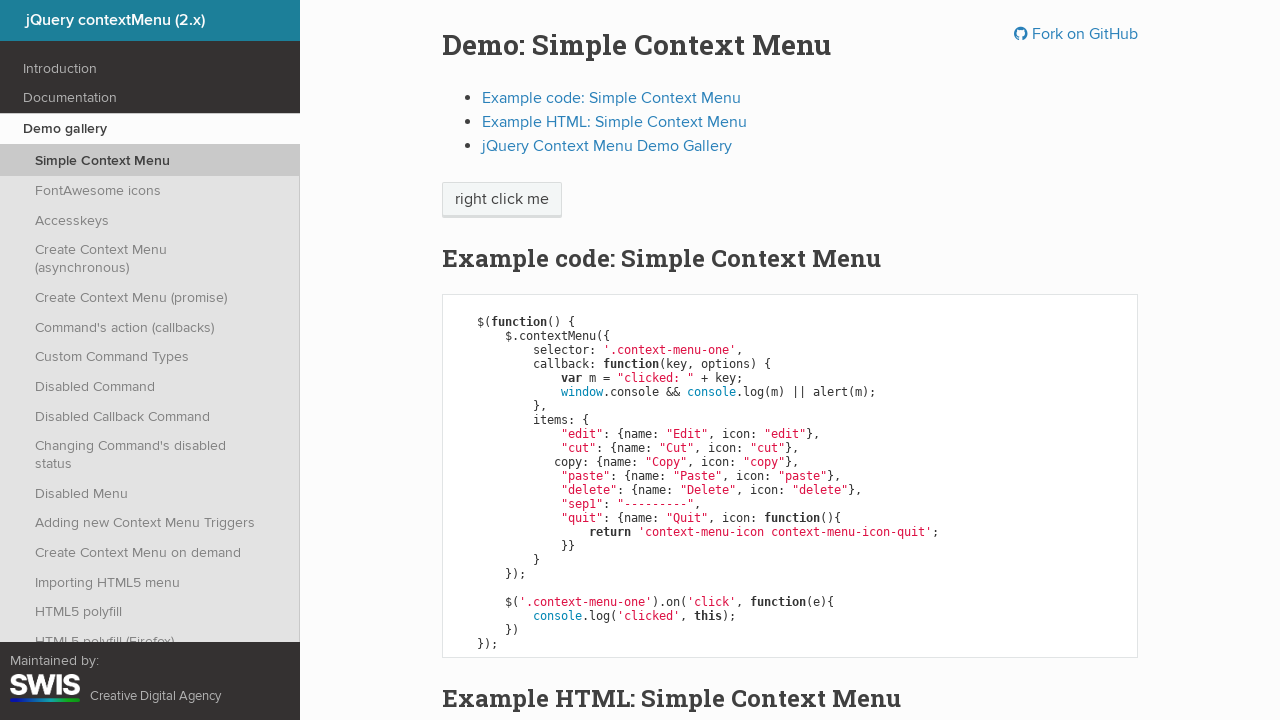

Performed right-click action on the button at (502, 200) on xpath=//span[normalize-space()="right click me"]
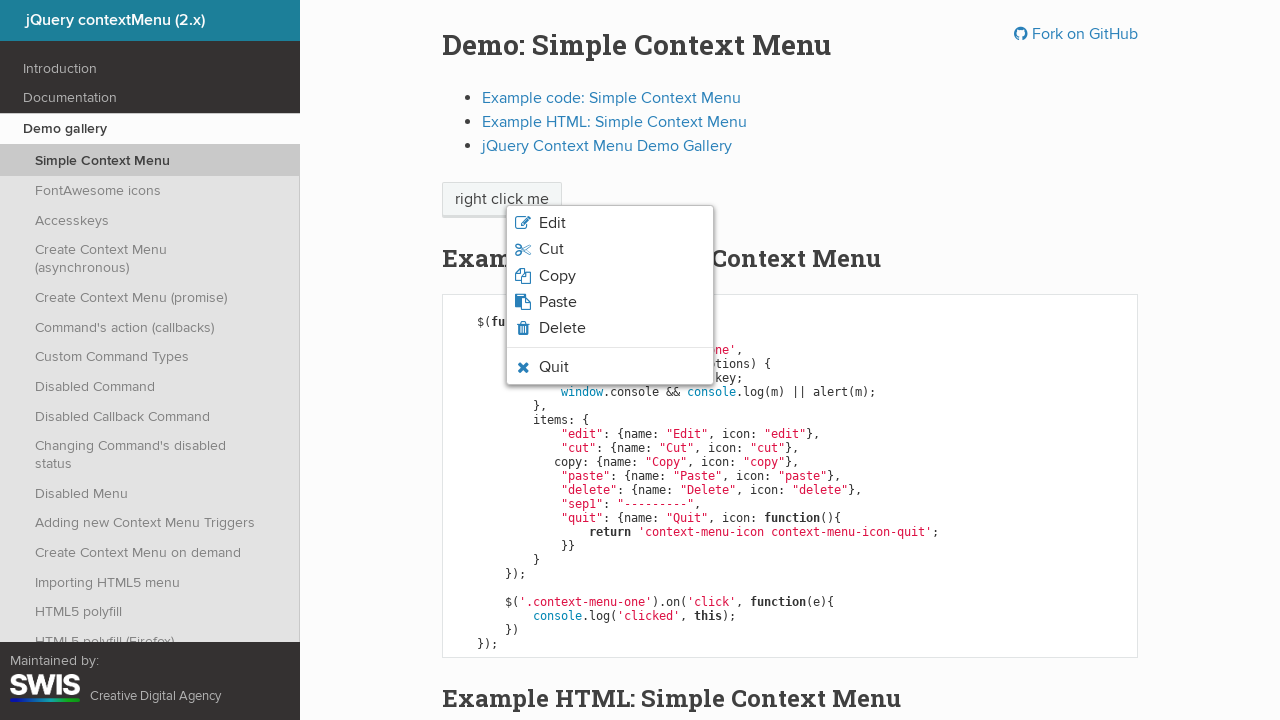

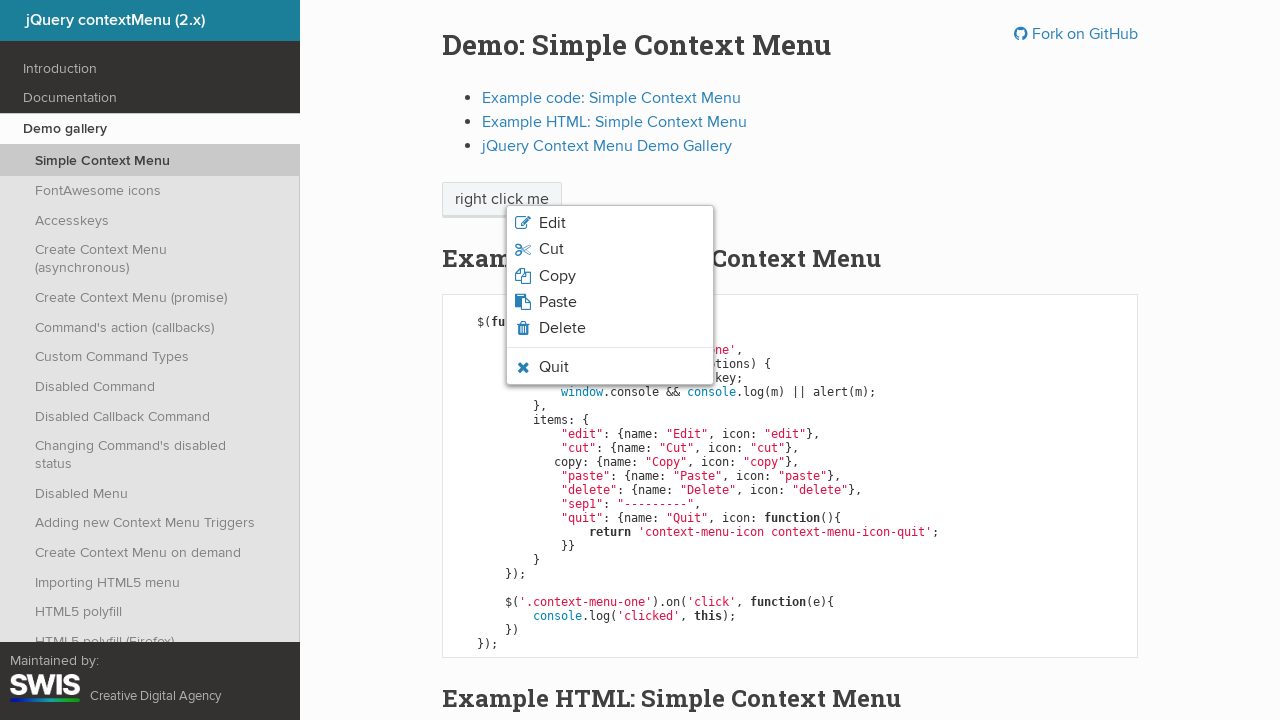